Tests the Brazilian postal service (Correios) address lookup form by entering an address query into the search field

Starting URL: https://buscacepinter.correios.com.br/app/endereco/index.php?t

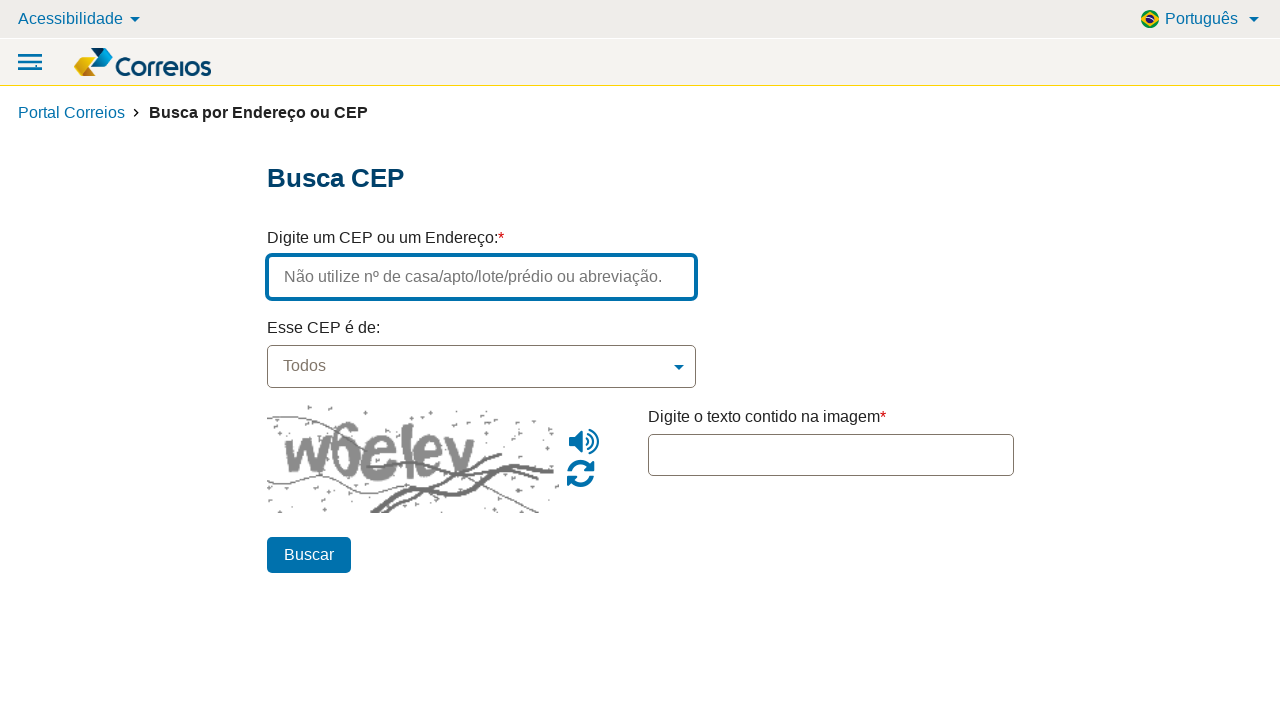

Address search field loaded and is available
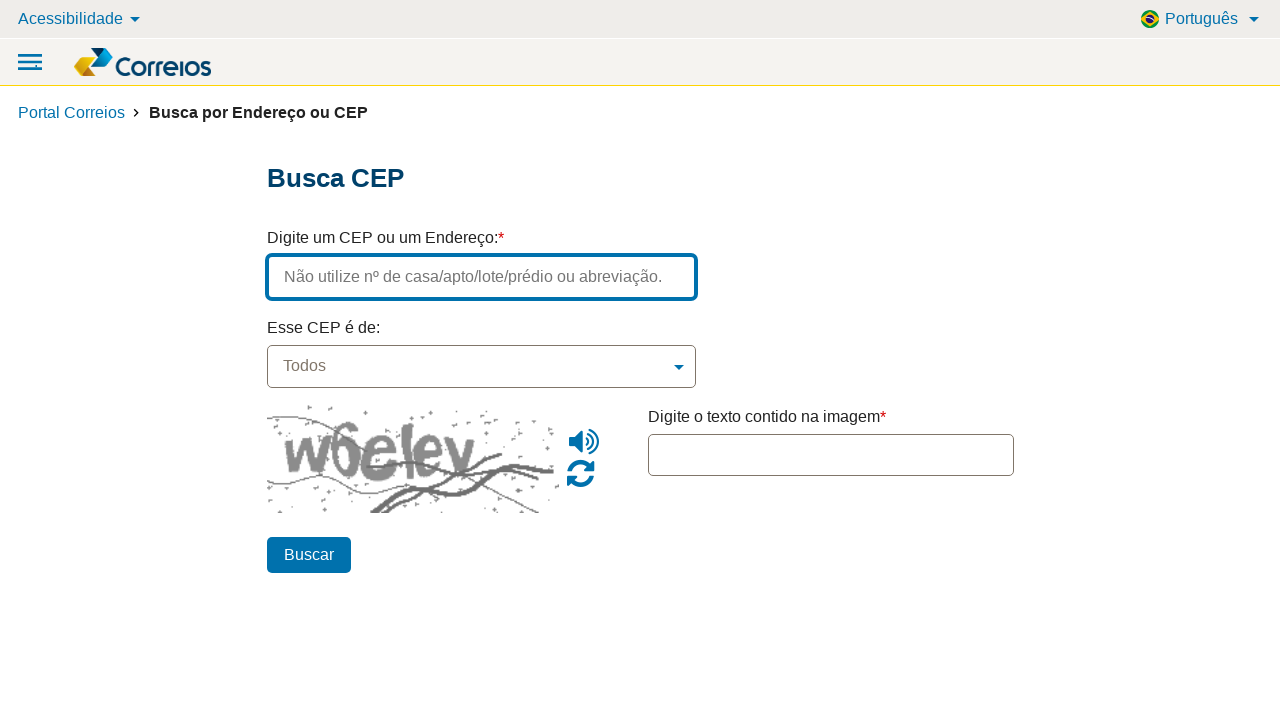

Filled address search field with 'Avenida Paulista, São Paulo' on input[name='endereco']
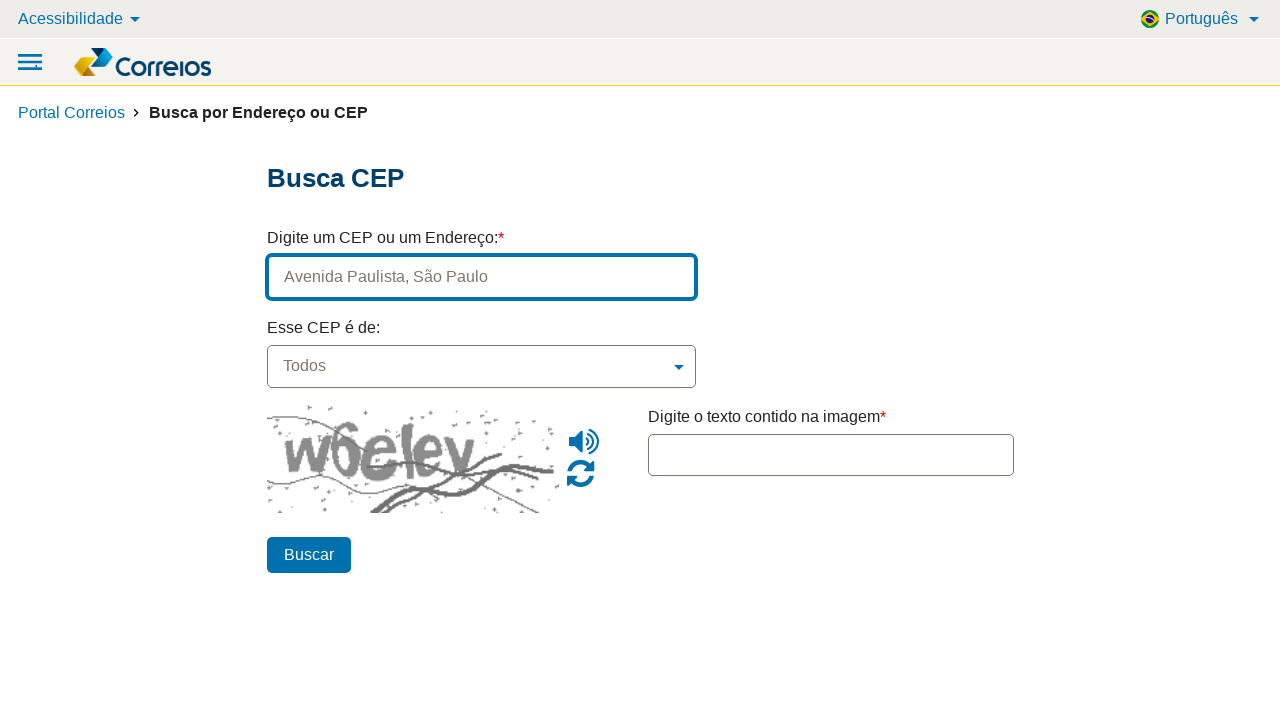

Clicked search button to perform CEP lookup at (308, 555) on #btn_pesquisar
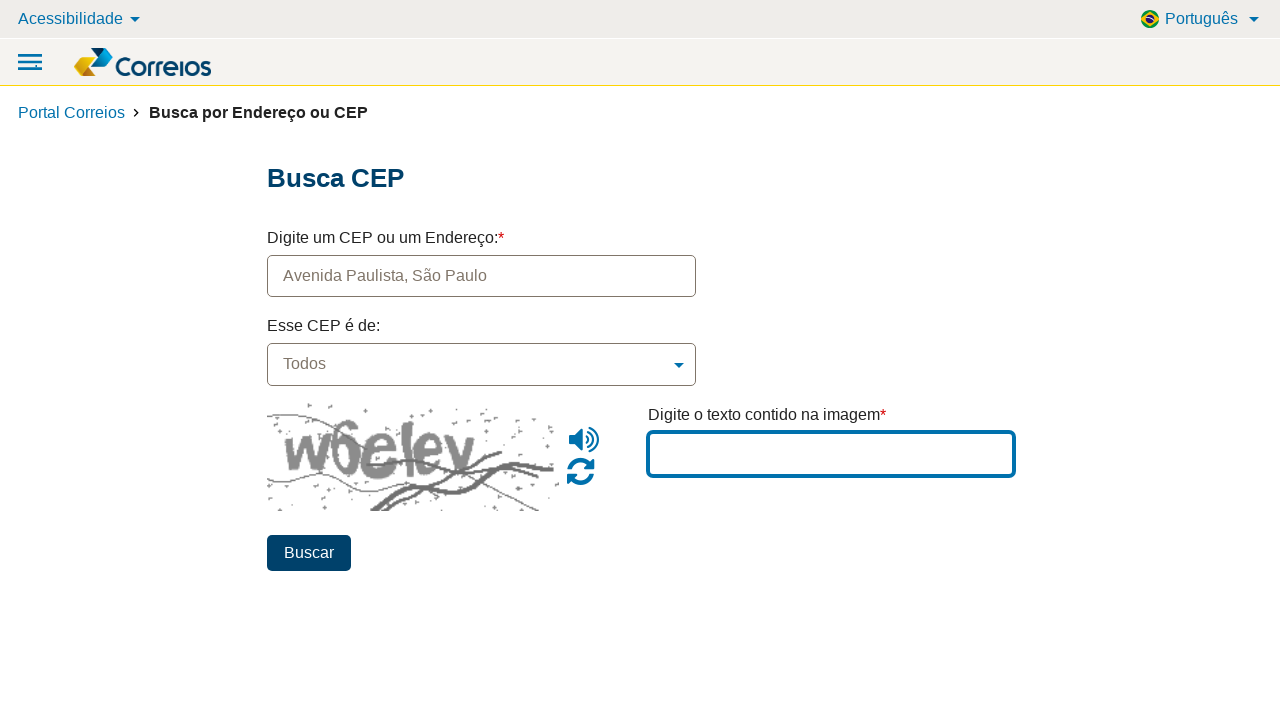

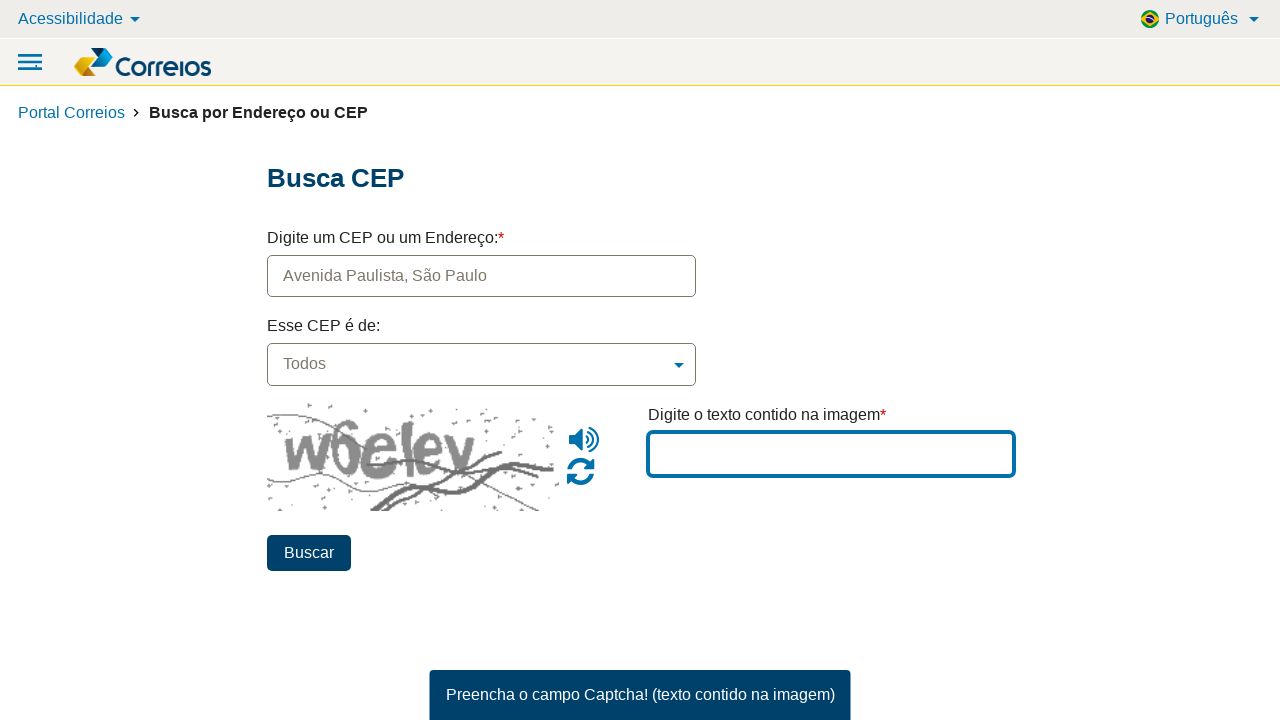